Tests mouse hover functionality by hovering over a menu element and clicking a submenu option

Starting URL: https://rahulshettyacademy.com/AutomationPractice/

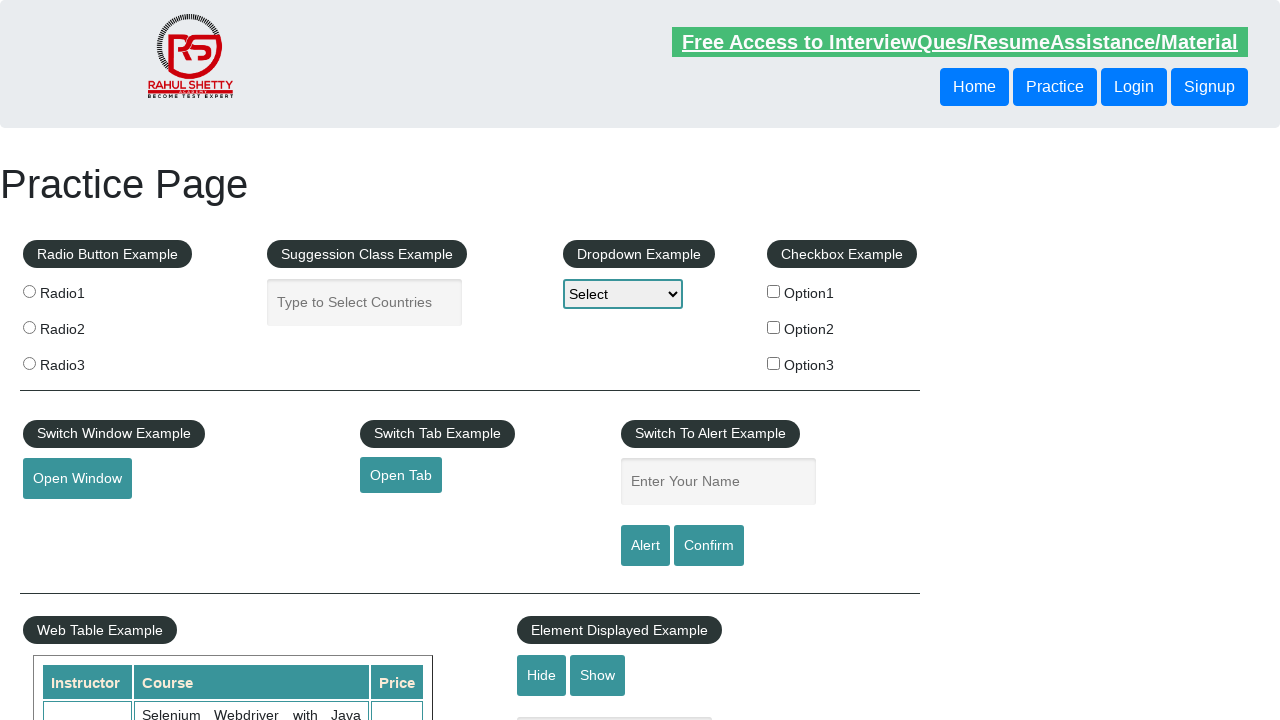

Hovered over the mouse hover menu element at (83, 361) on #mousehover
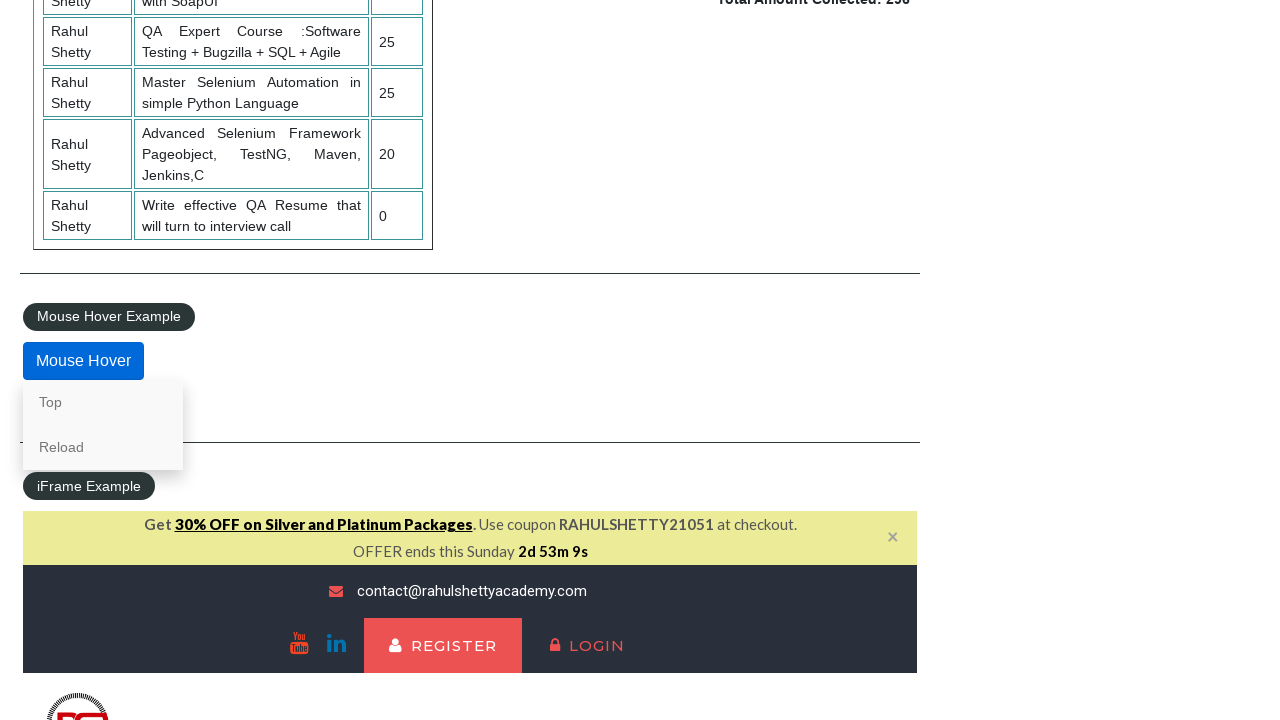

Clicked the Reload option from the hover menu at (103, 447) on a:has-text('Reload')
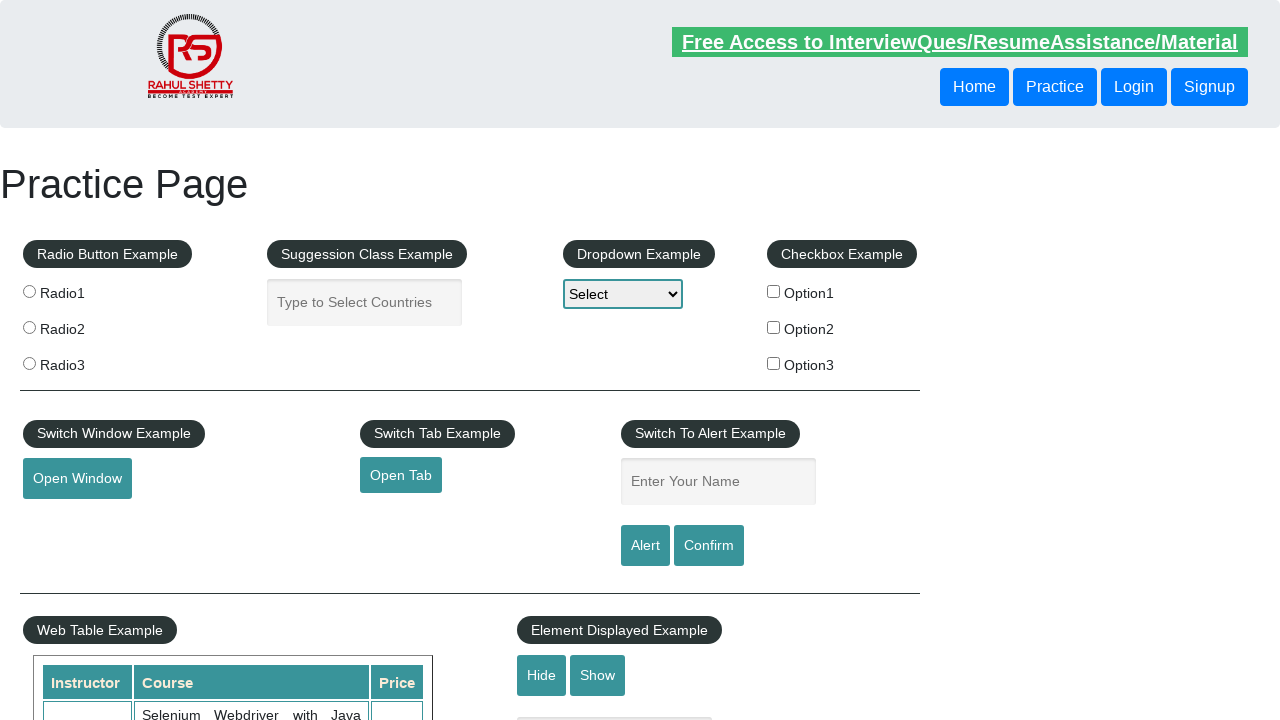

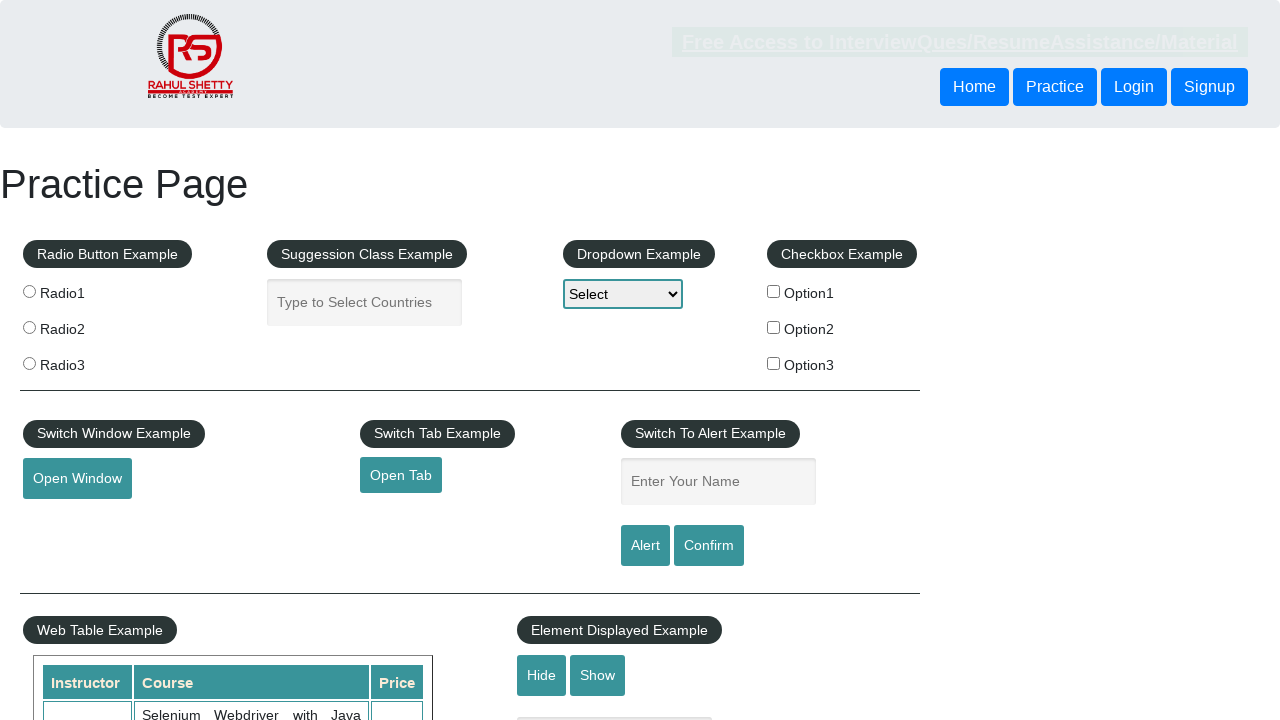